Navigates to a League of Legends esports VOD page, waits for the video to load, clicks the start/play button, and interacts with the video player using keyboard controls.

Starting URL: https://lolesports.com/vod/110471059652887260/1/ckoxgB42rhE

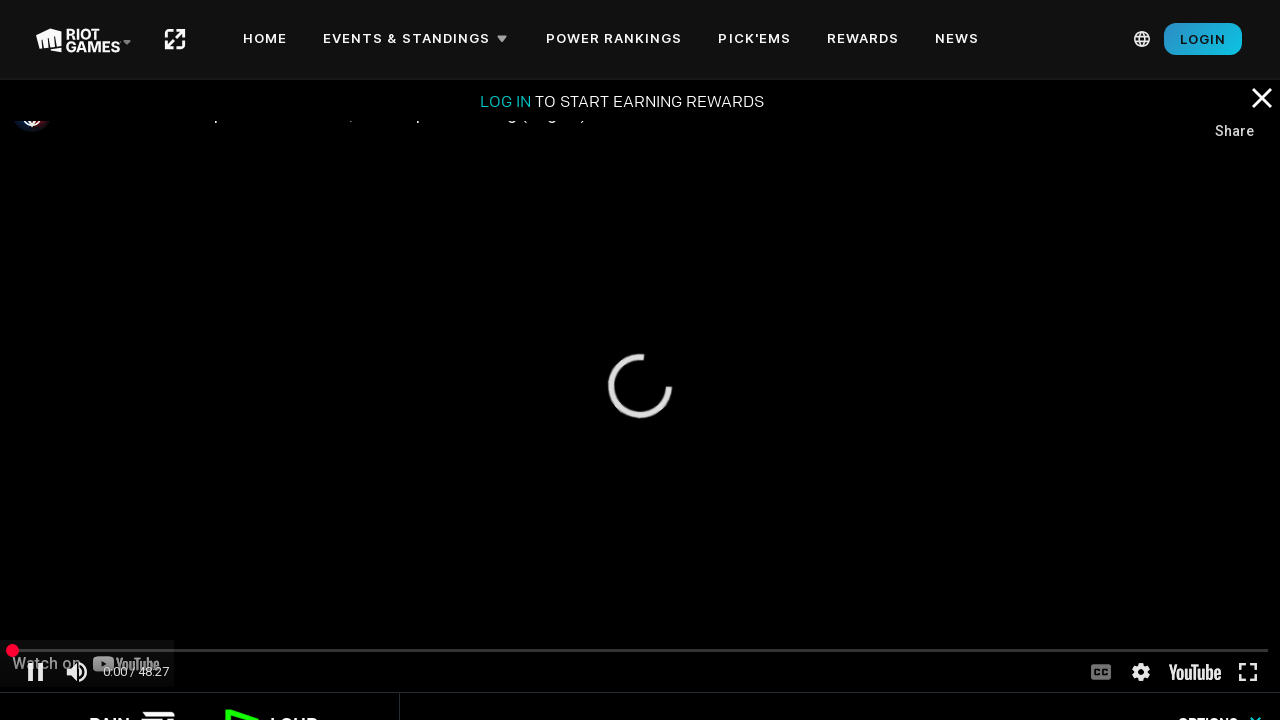

Waited 5 seconds for video player to load
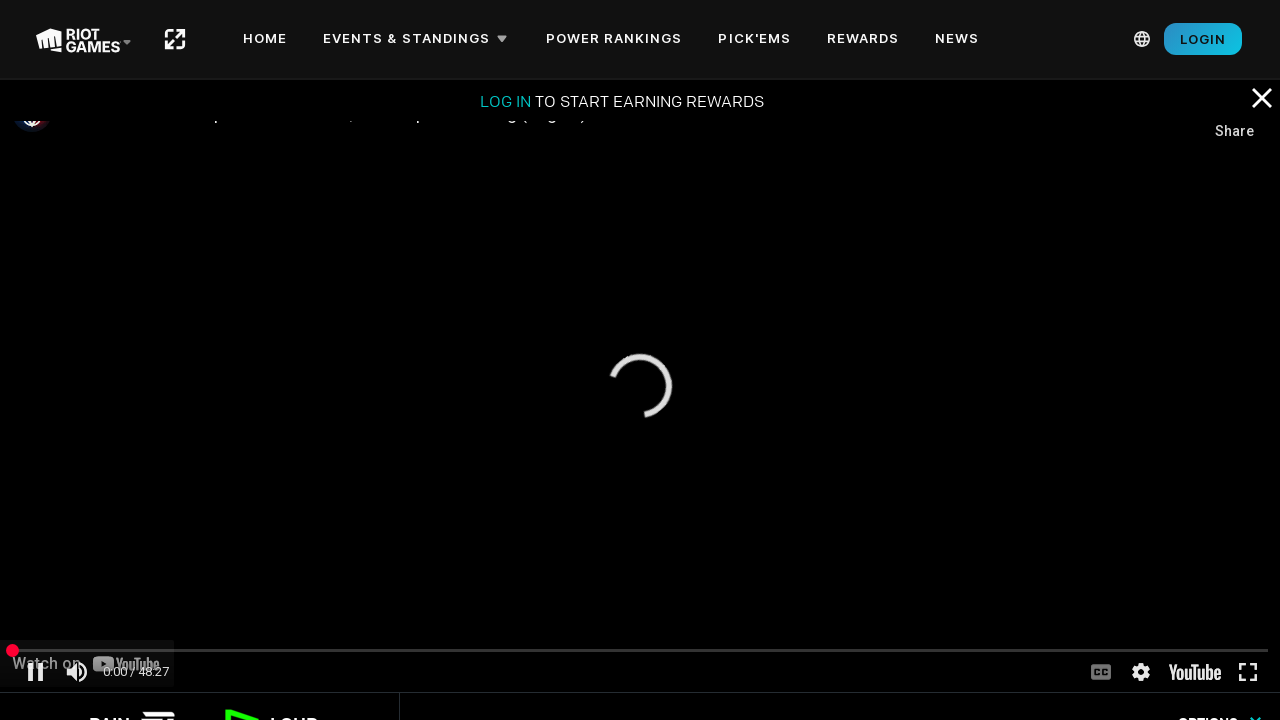

Clicked the play button to start video at (640, 386) on xpath=//*[@class='attached']
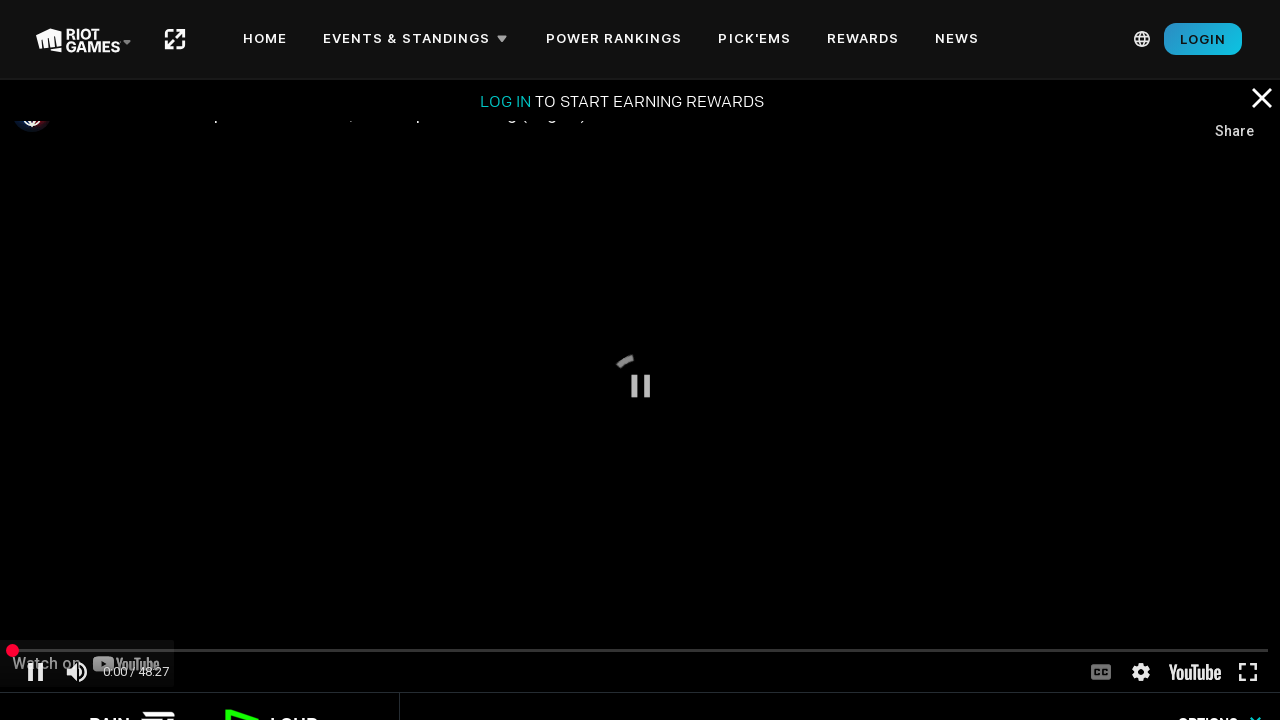

Waited 2 seconds for video to start playing
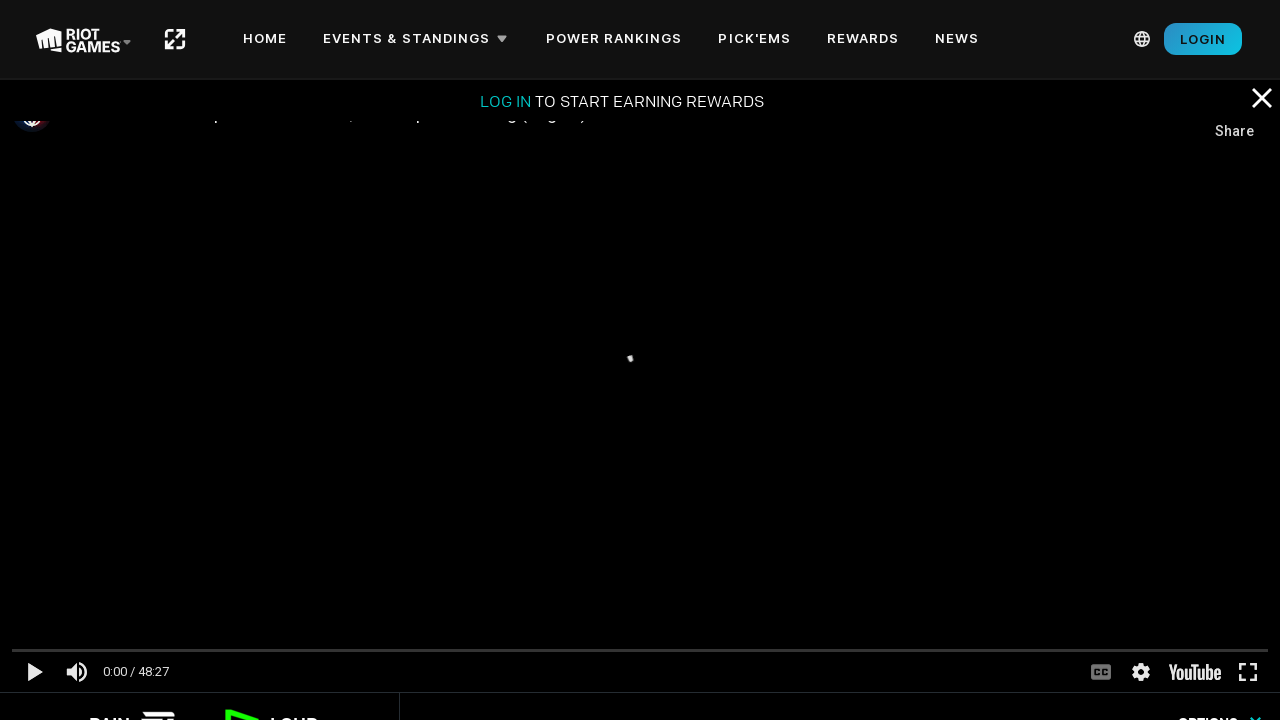

Pressed Numpad9 to skip forward in video player
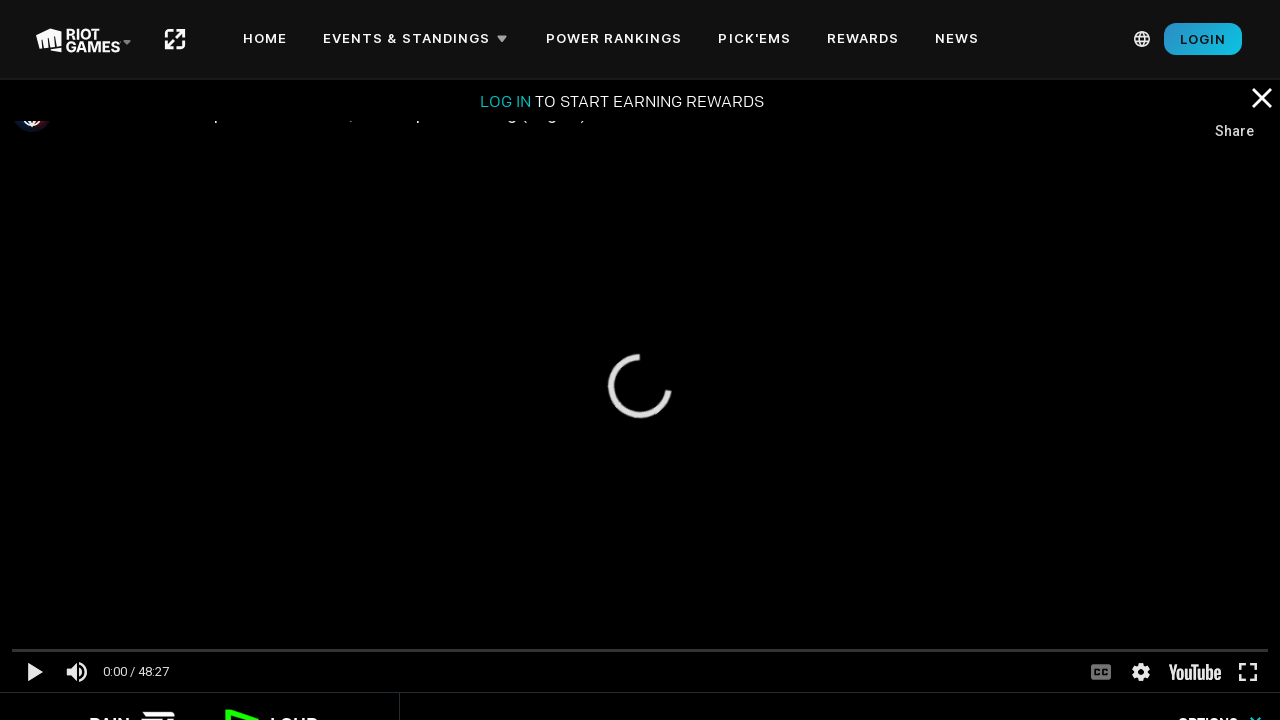

Waited 2 seconds for skip action to complete
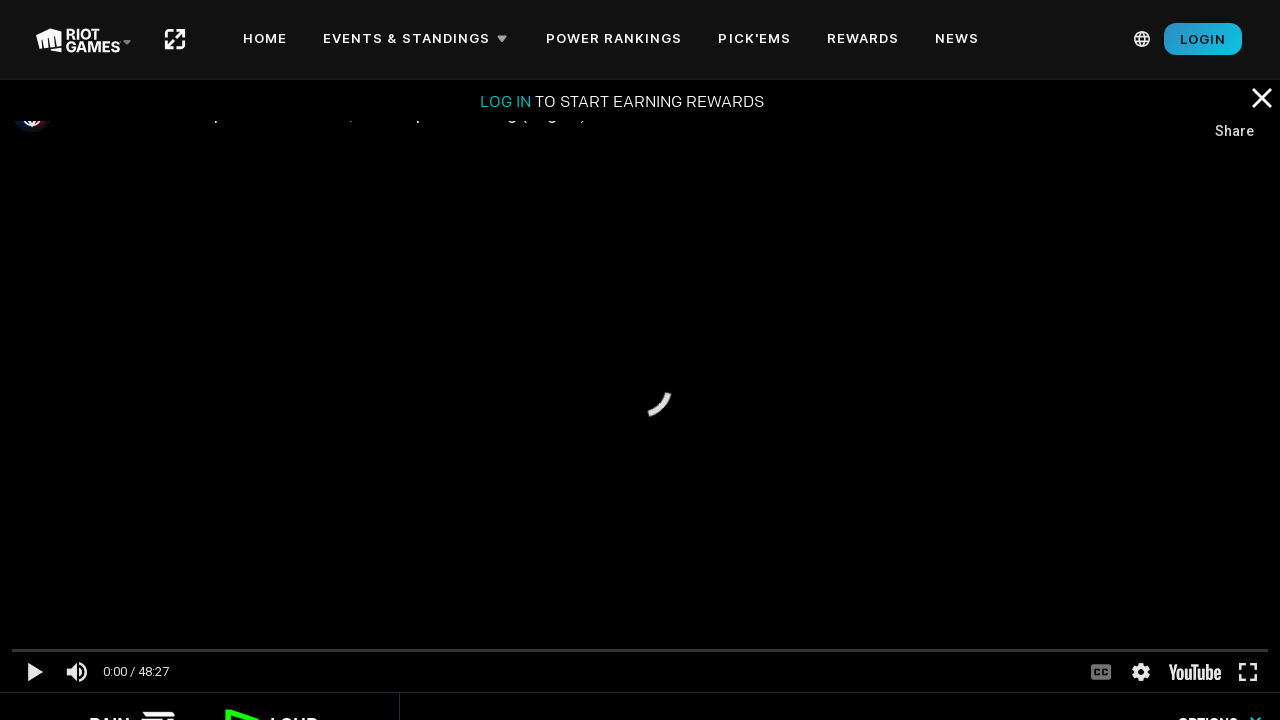

Verified video element loaded by waiting for .attached selector
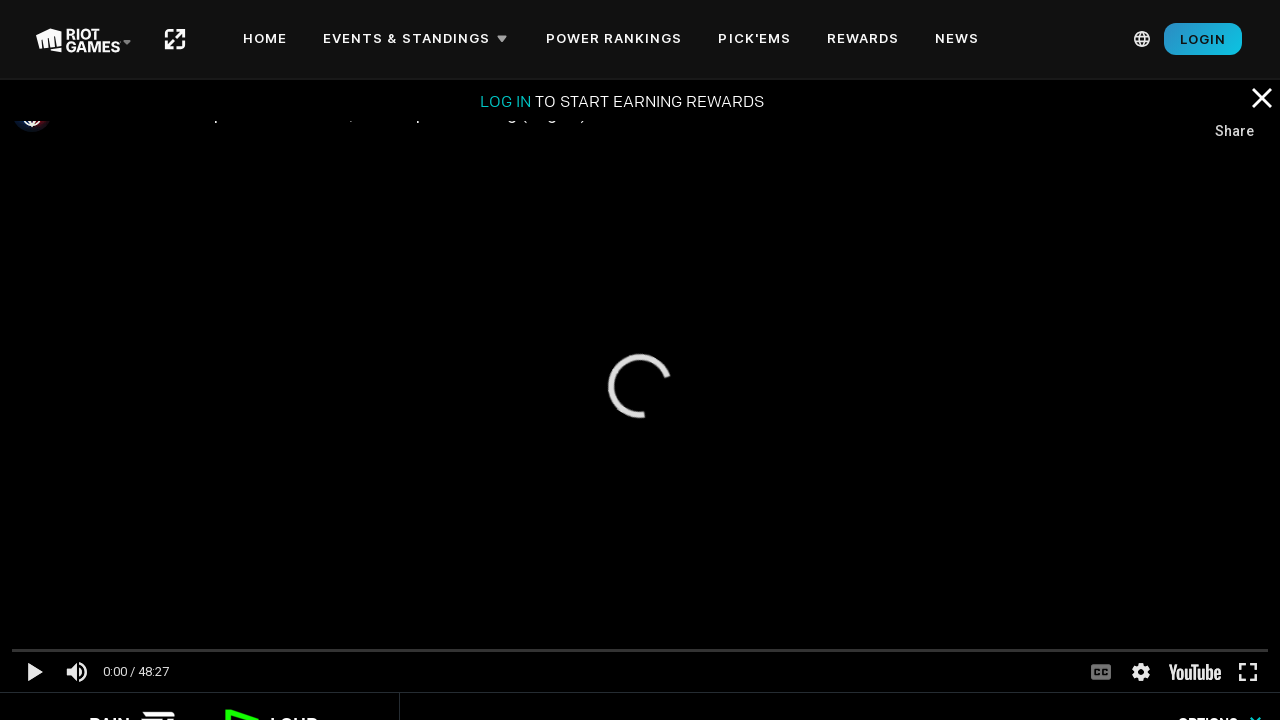

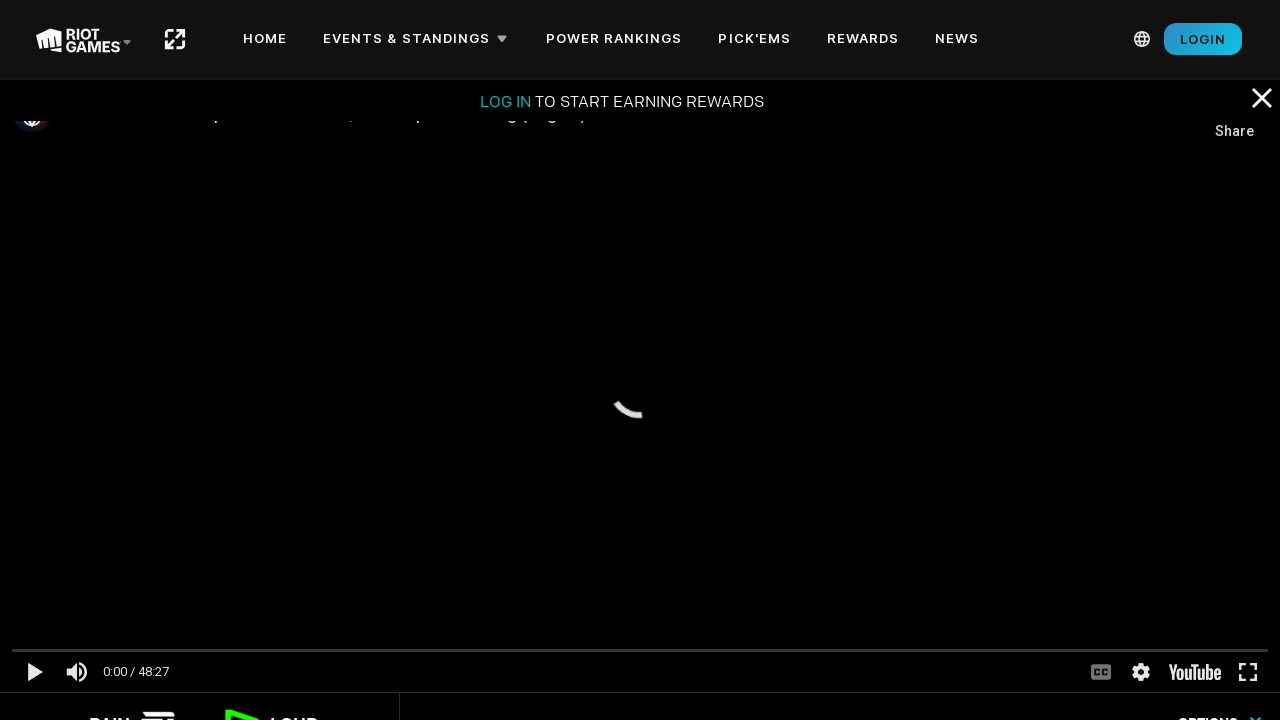